Tests checkbox selection behavior by clicking to select the development checkbox, verifying it's selected, then clicking to deselect and verifying it's deselected

Starting URL: https://automationfc.github.io/basic-form/index.html

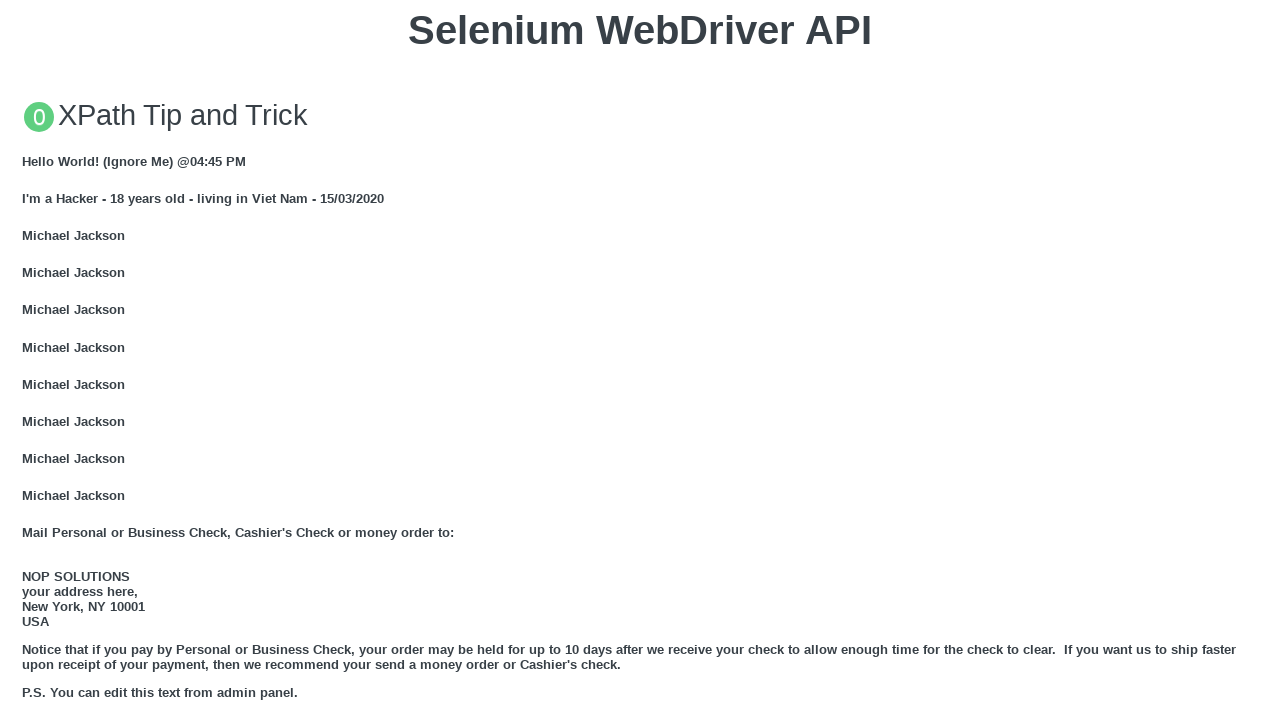

Clicked development checkbox to select it at (28, 361) on #development
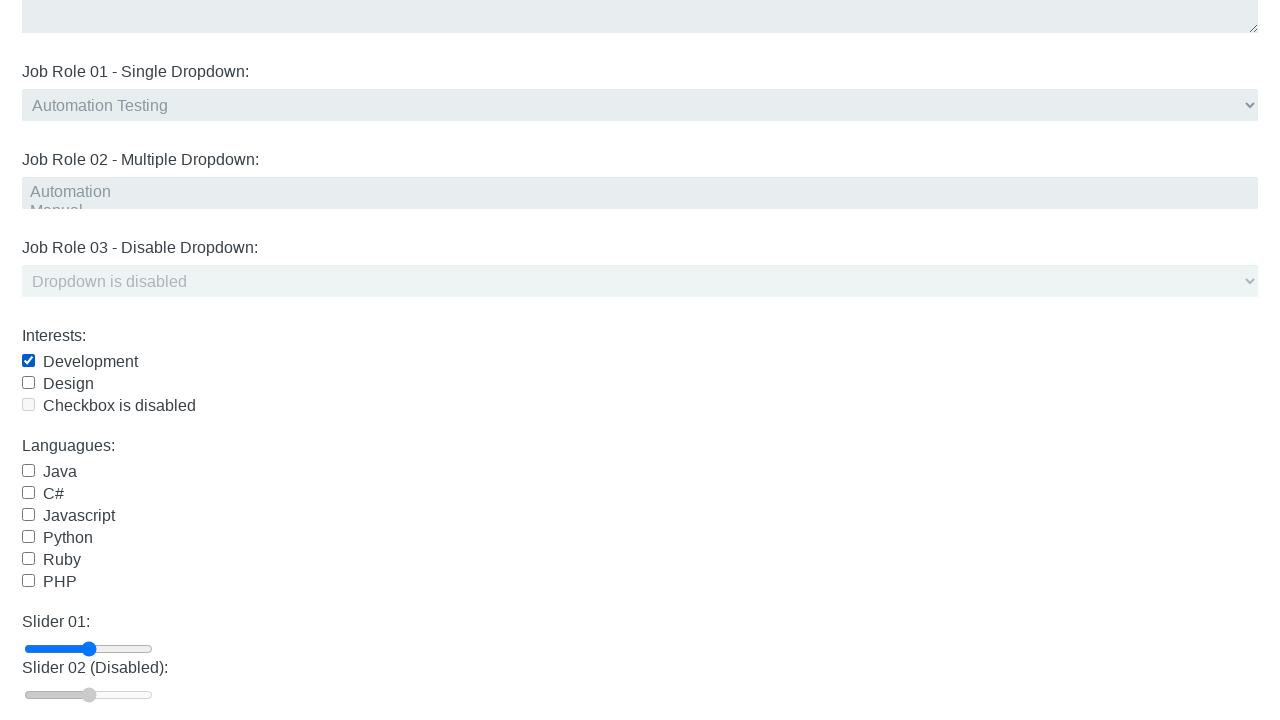

Verified development checkbox is selected
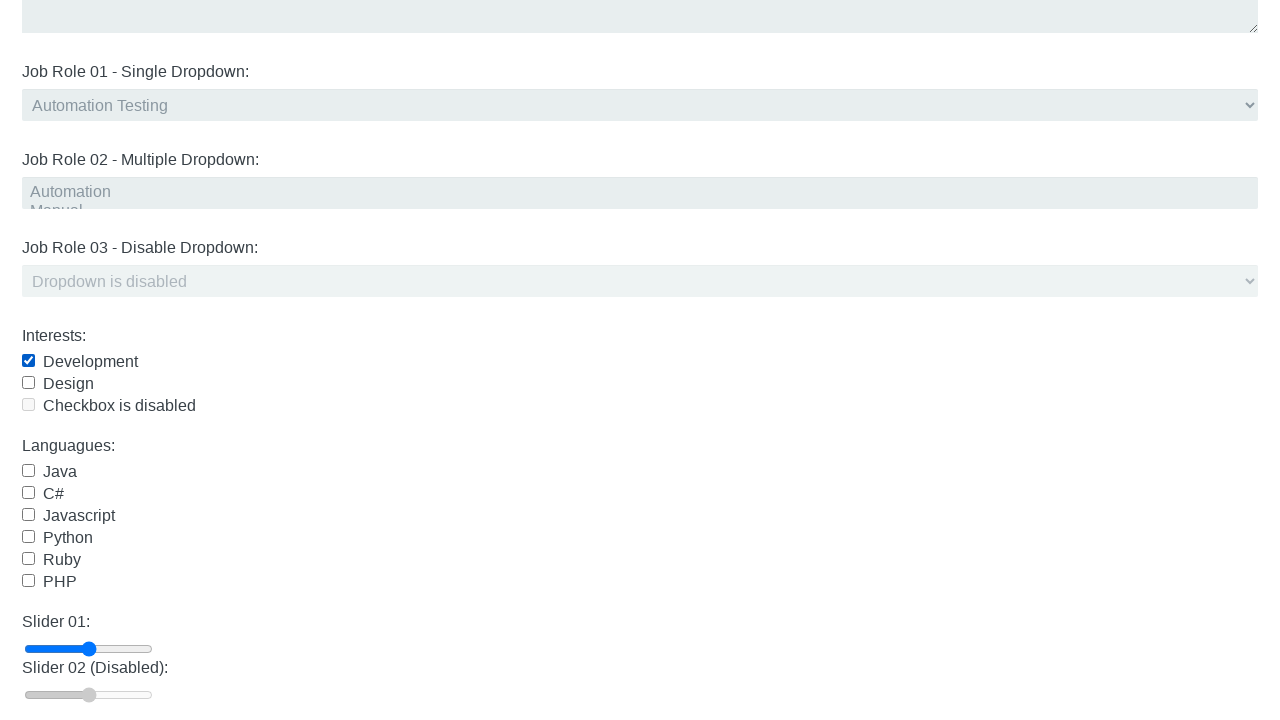

Clicked development checkbox to deselect it at (28, 361) on #development
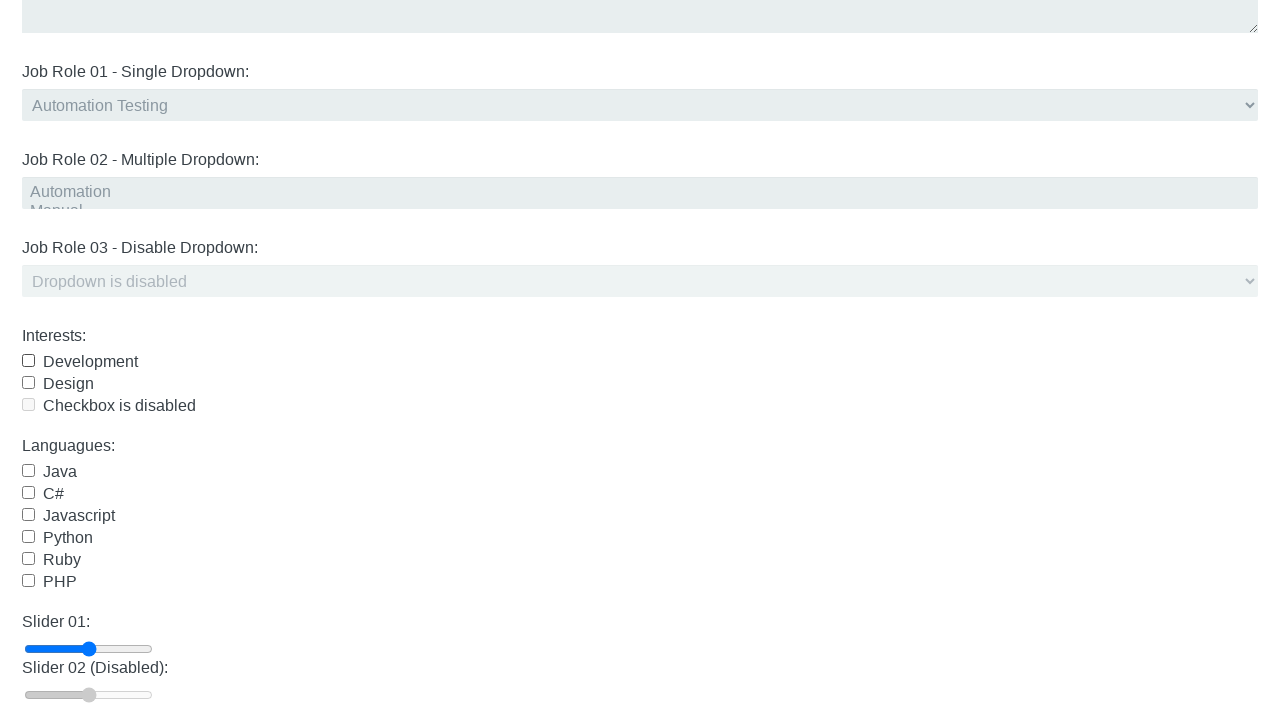

Verified development checkbox is deselected
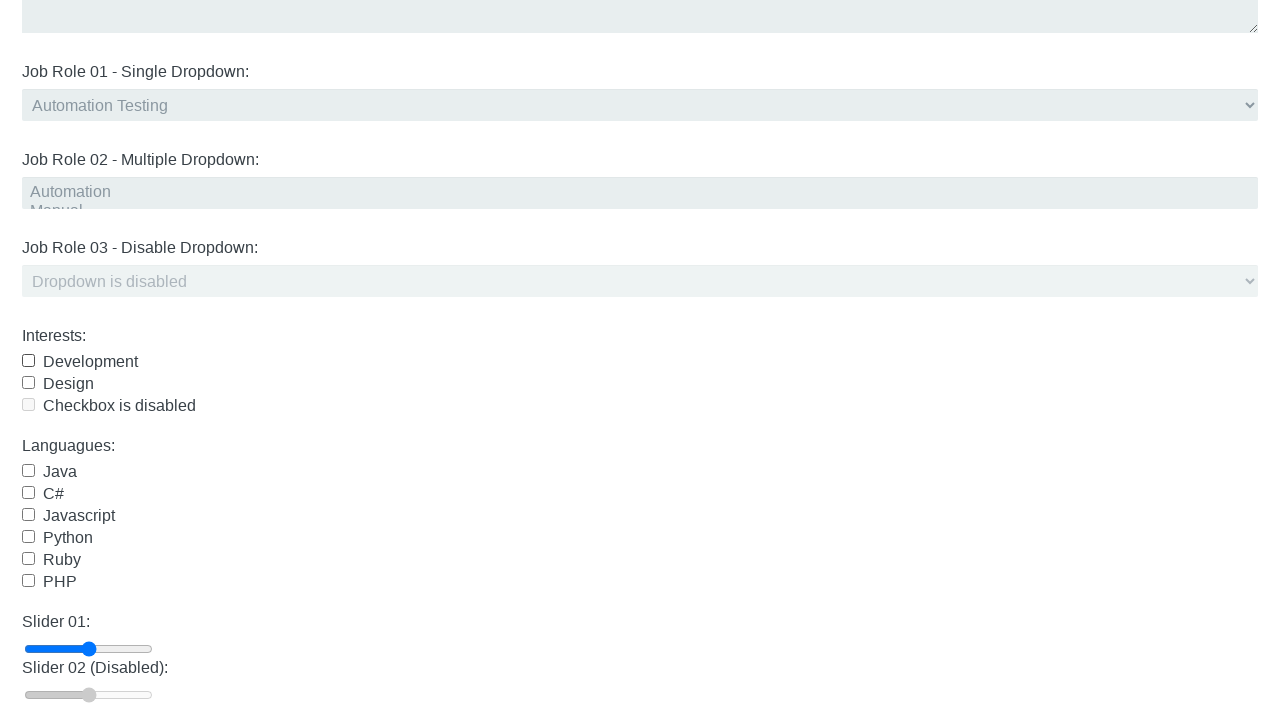

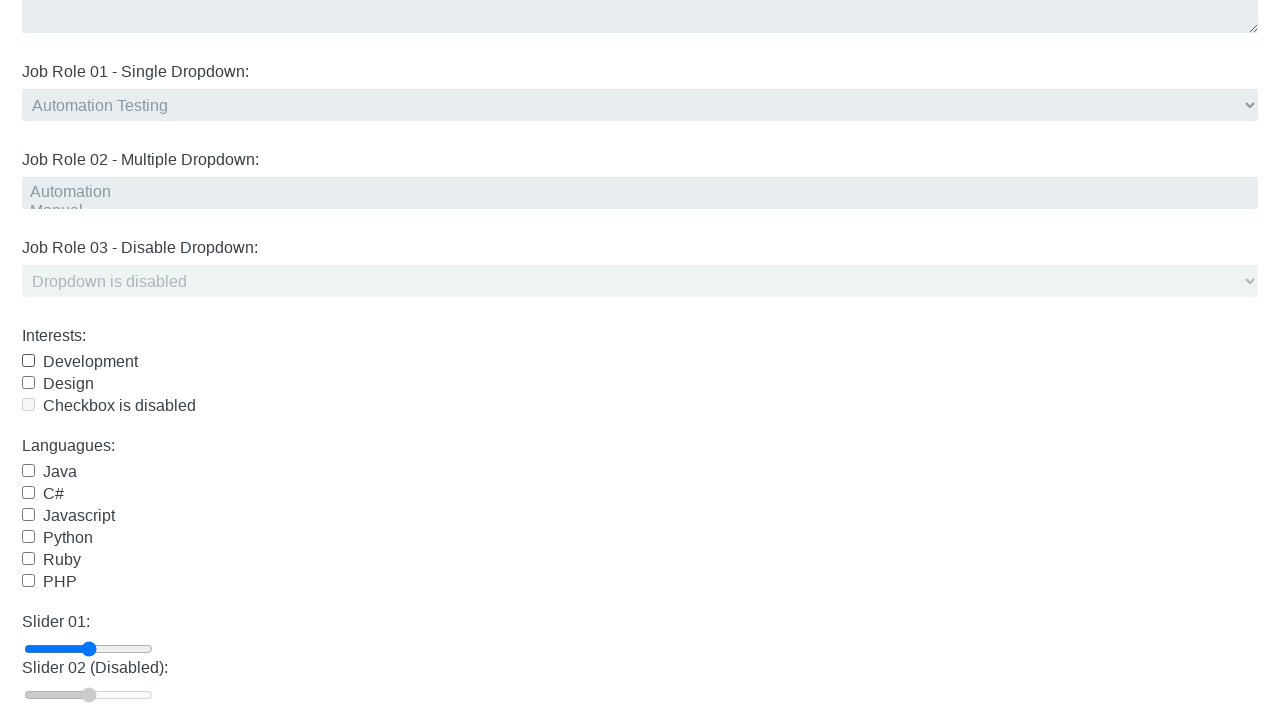